Tests handling of a new tab/popup by clicking a blinking text link, then extracts and verifies email information from the child page.

Starting URL: https://rahulshettyacademy.com/loginpagePractise/

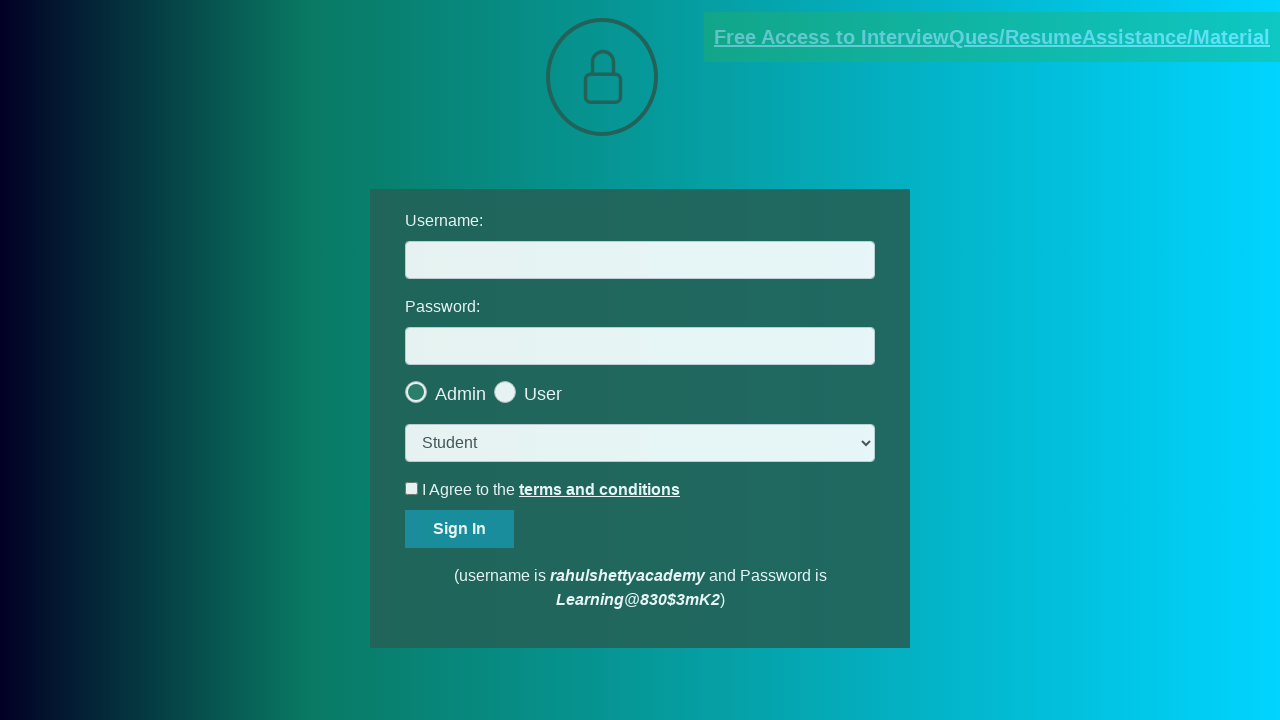

Clicked on blinking text link to open new tab/popup at (992, 37) on .blinkingText
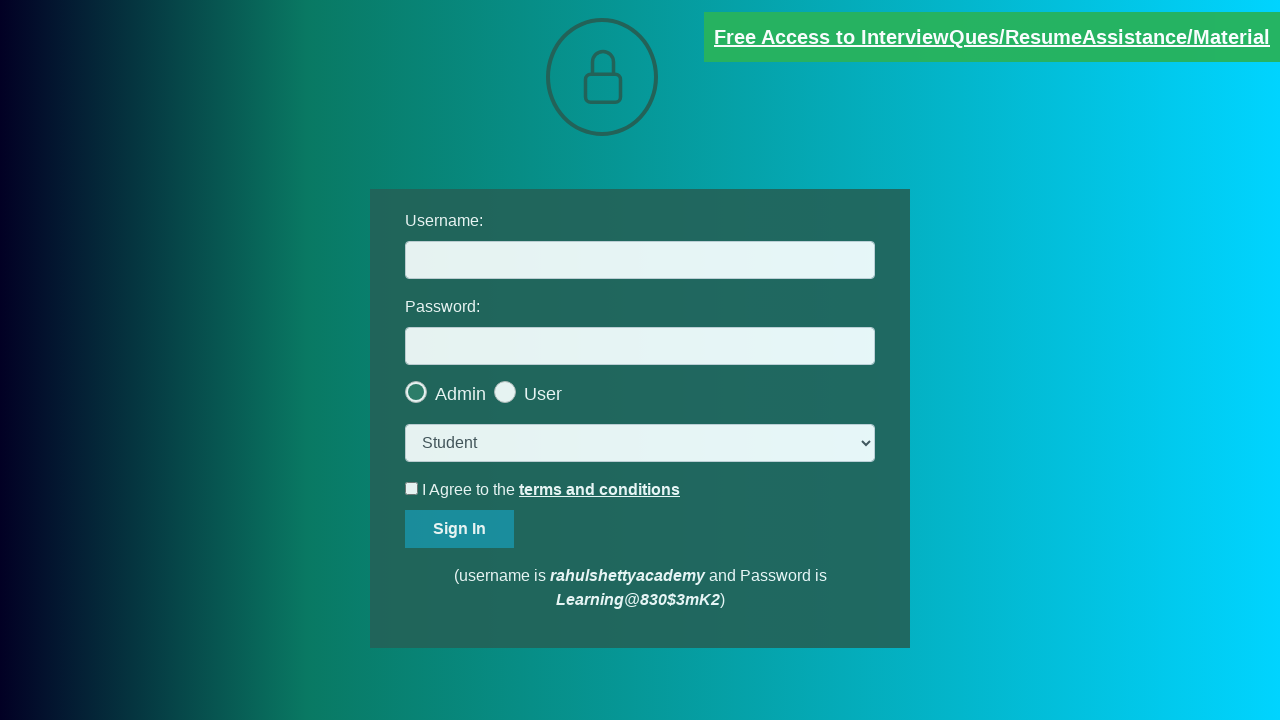

Retrieved child page reference from popup
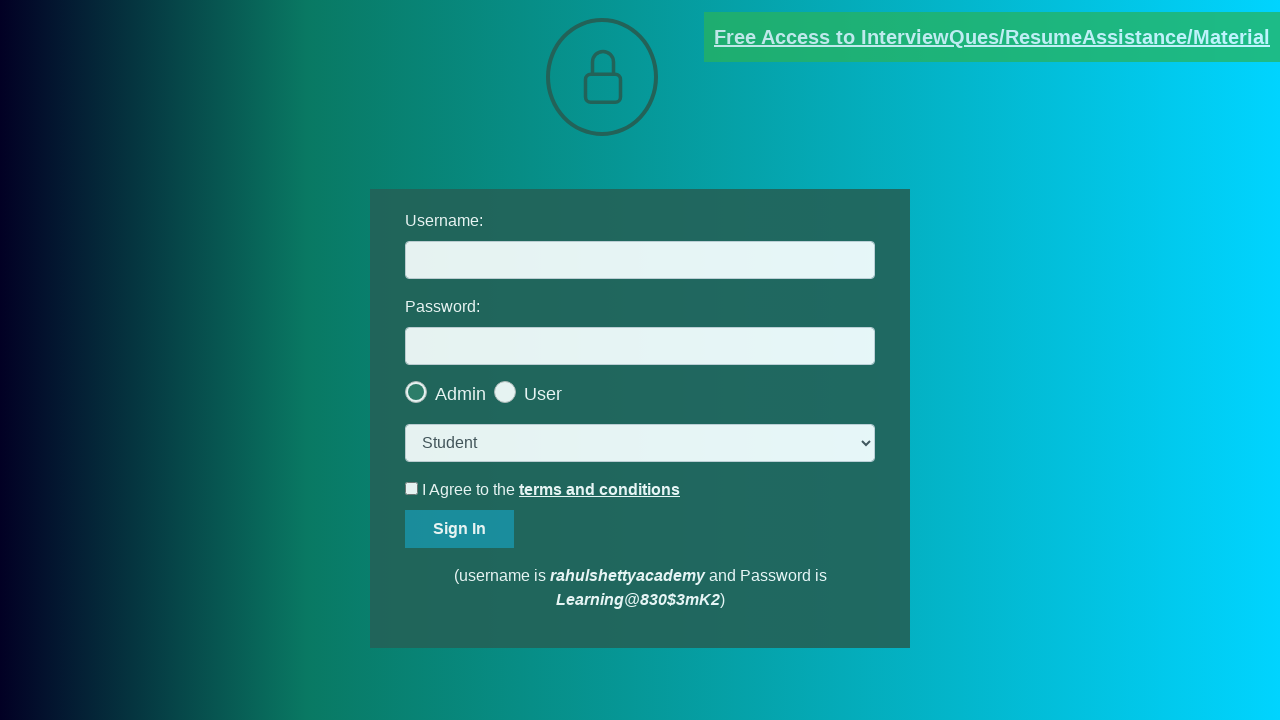

Waited for red element to appear on child page
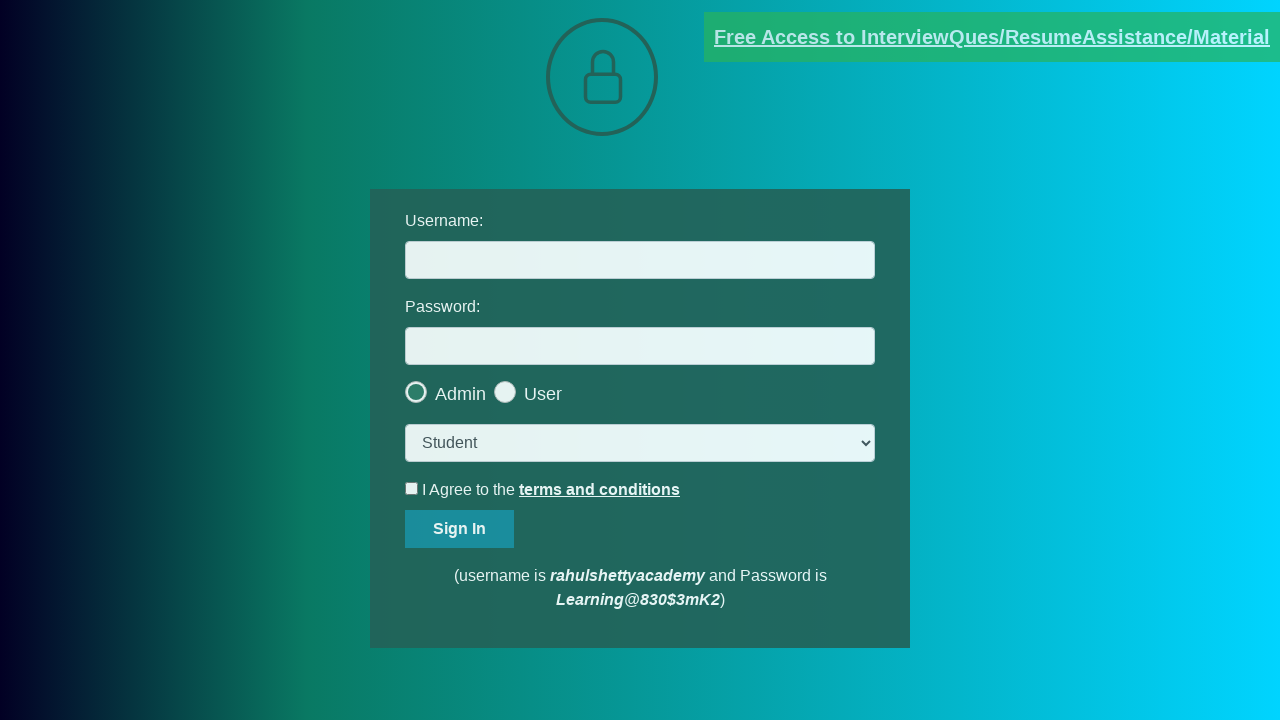

Extracted text content from red element on child page
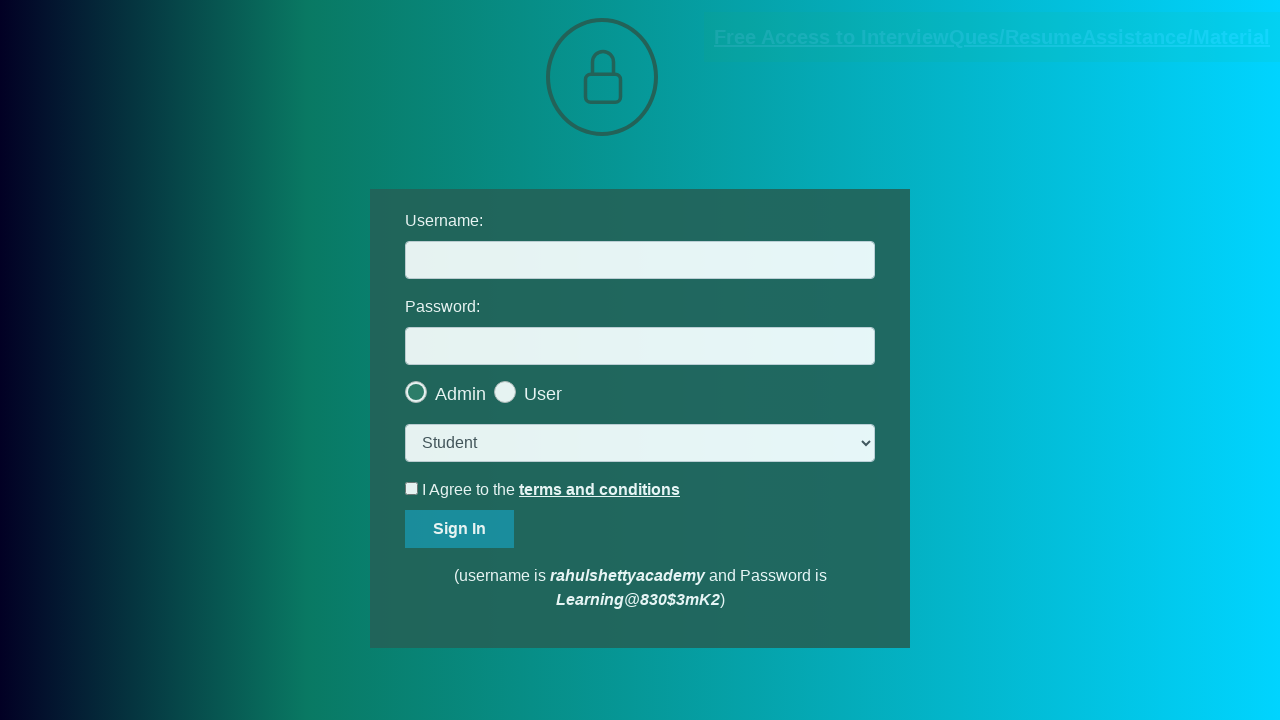

Parsed and extracted email: mentor@rahulshettyacademy.com
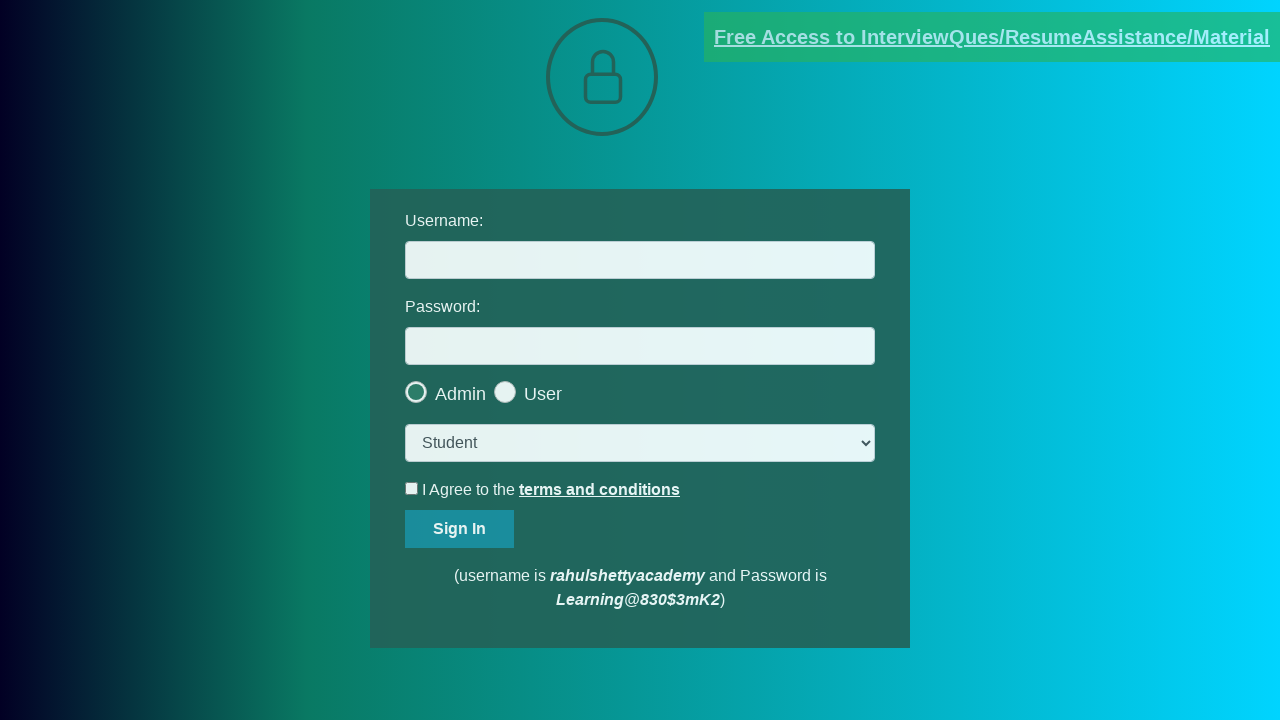

Verified email address matches expected value 'mentor@rahulshettyacademy.com'
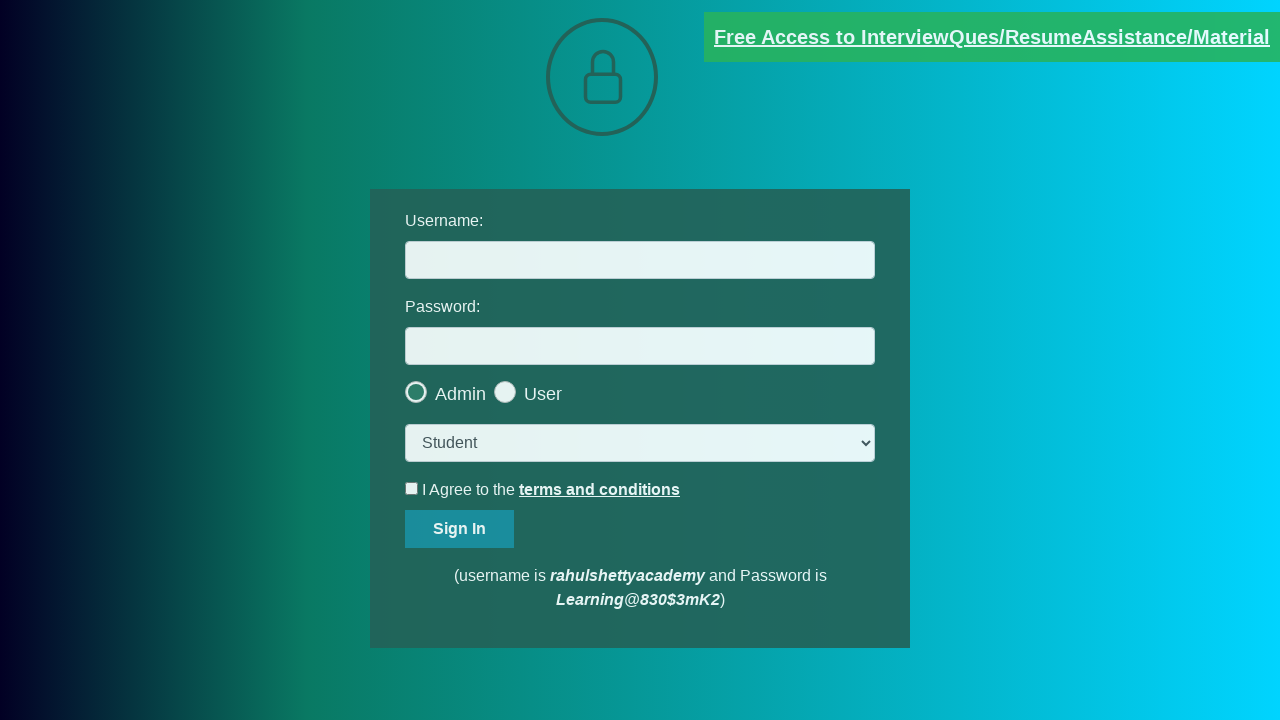

Closed child page/popup
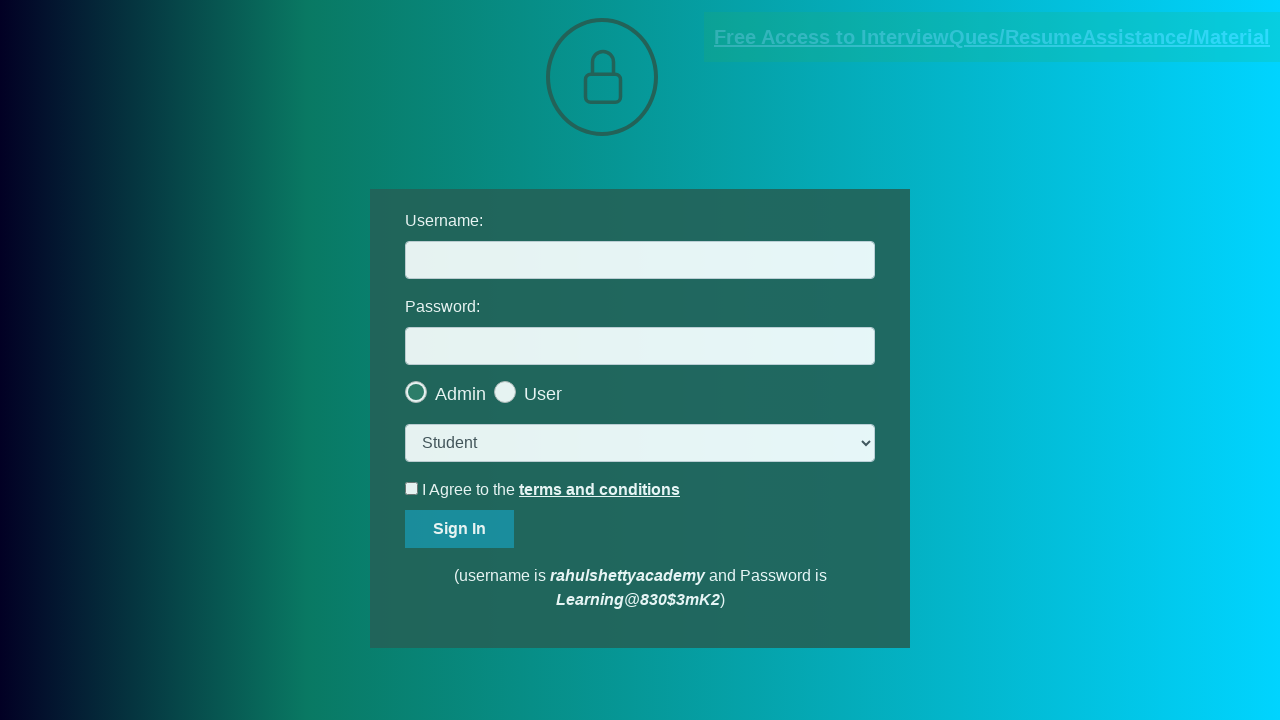

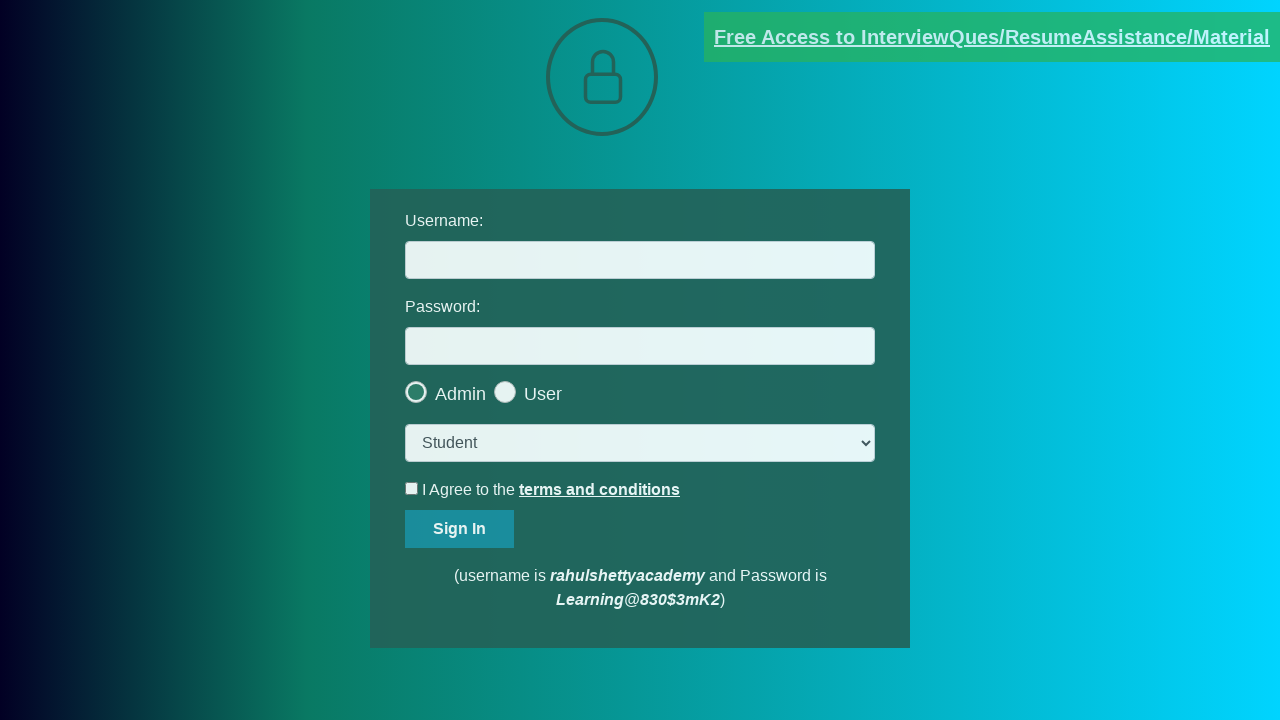